Tests the upper order button by clicking it and verifying navigation to the order page

Starting URL: https://qa-scooter.praktikum-services.ru/

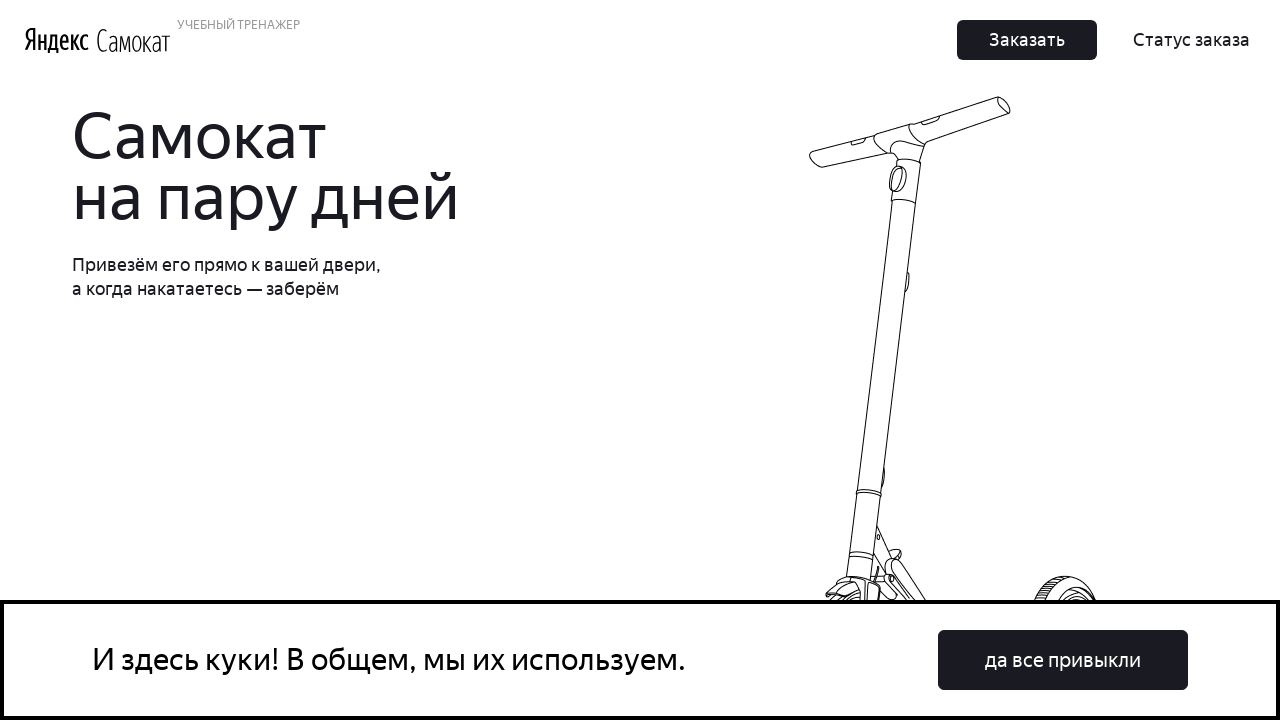

Page loaded with networkidle state
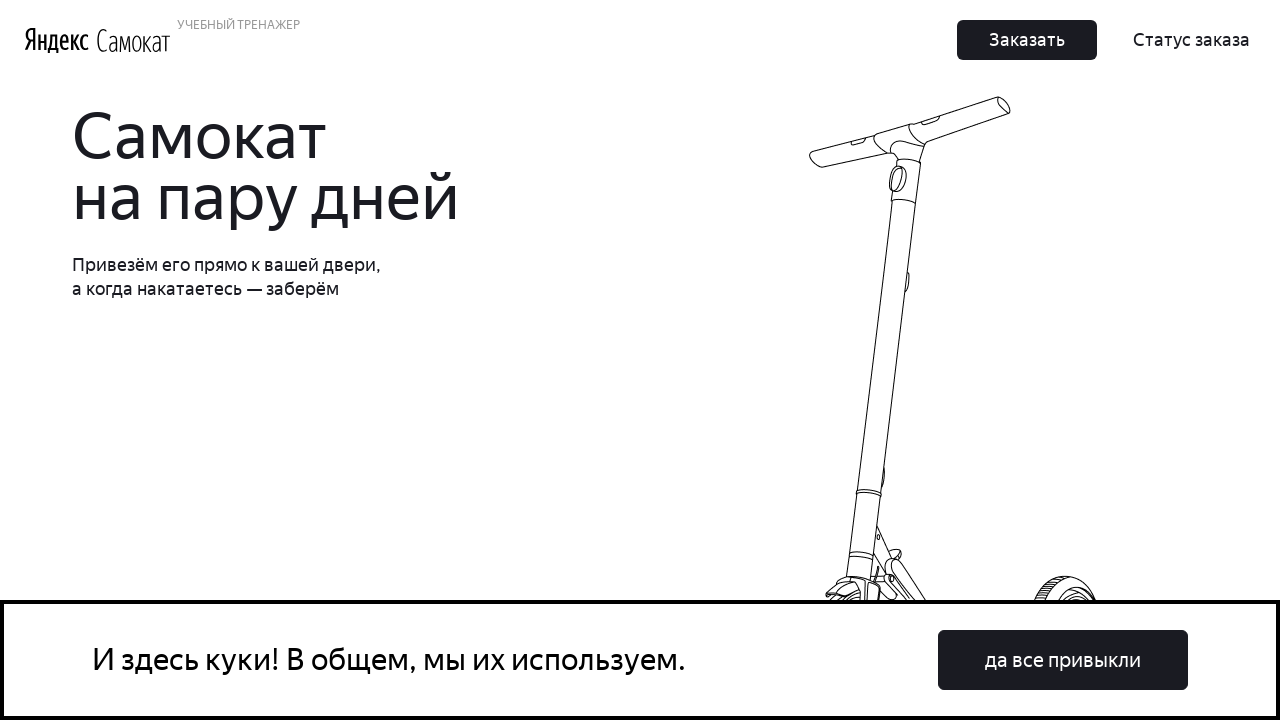

Clicked the upper order button at (1027, 40) on button:has-text('Заказать'):first-of-type, a:has-text('Заказать'):first-of-type,
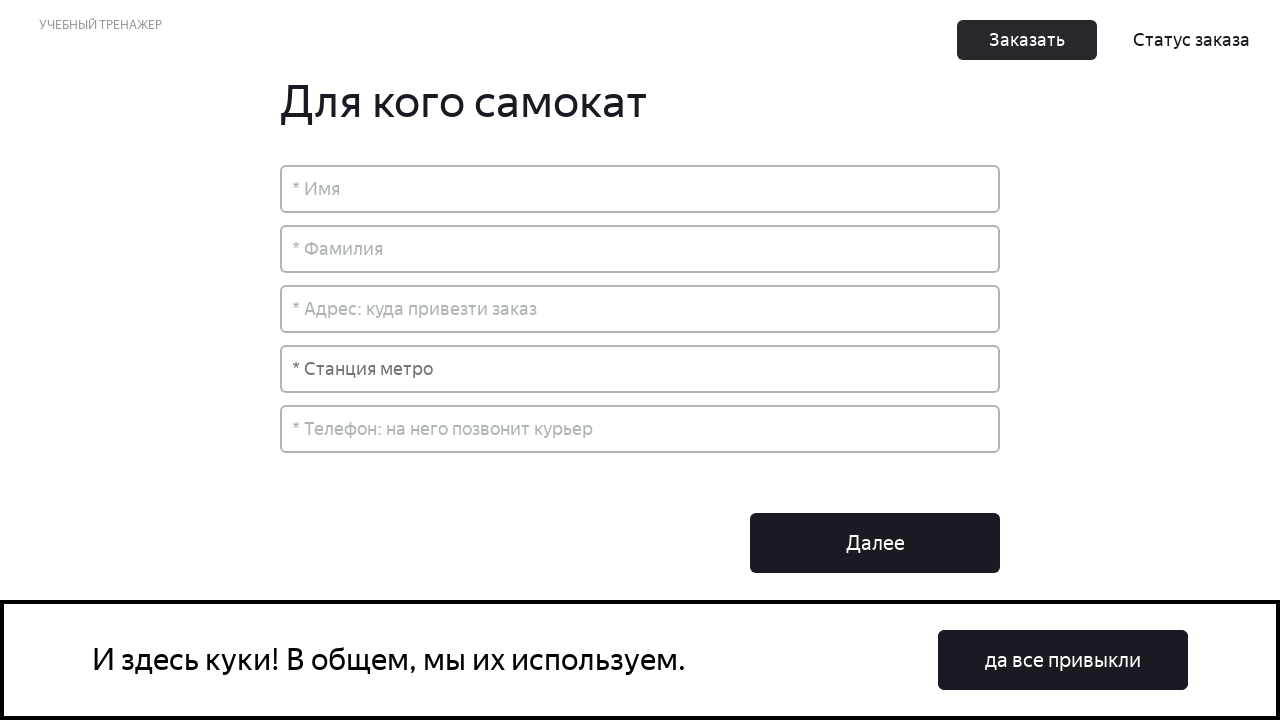

Successfully navigated to order page
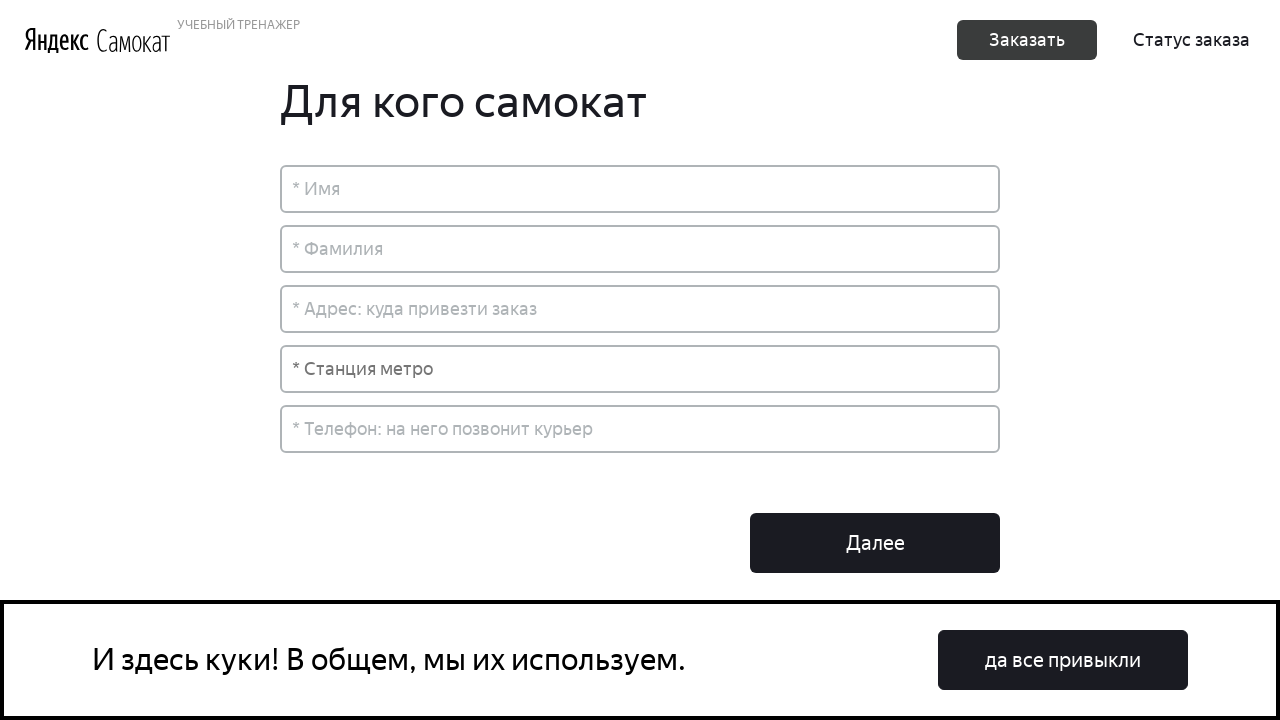

Order page header element is visible
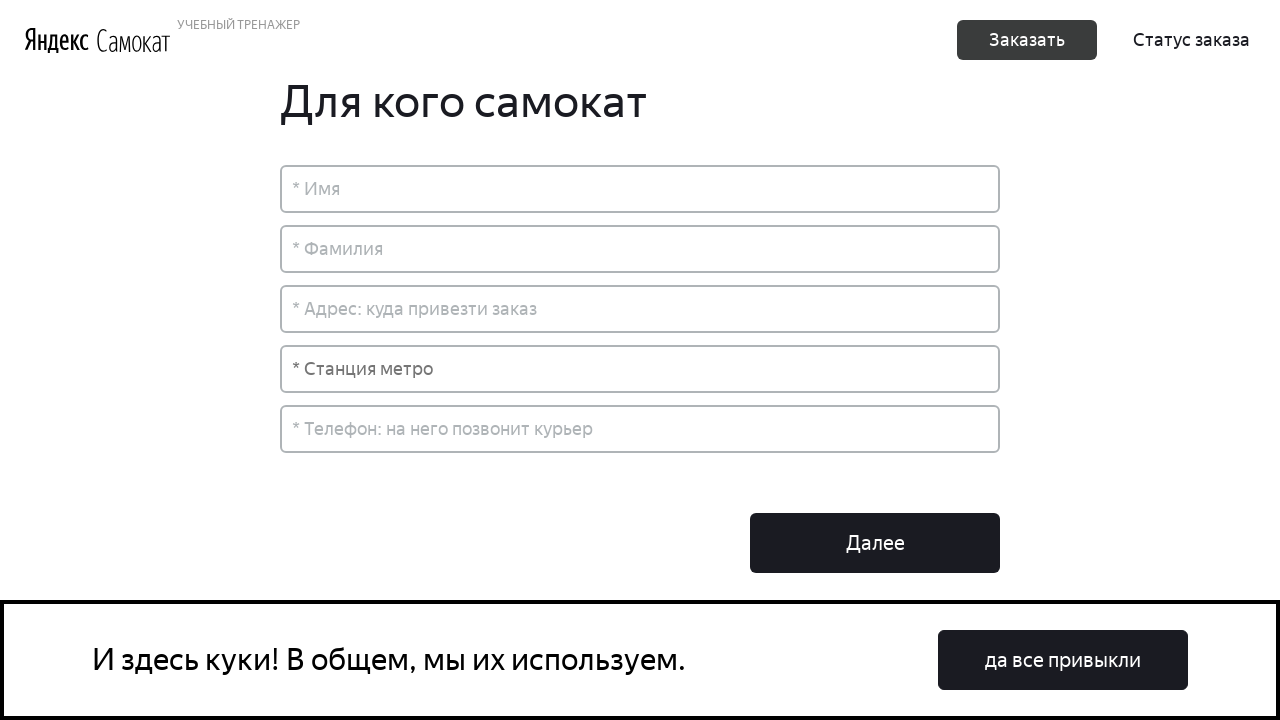

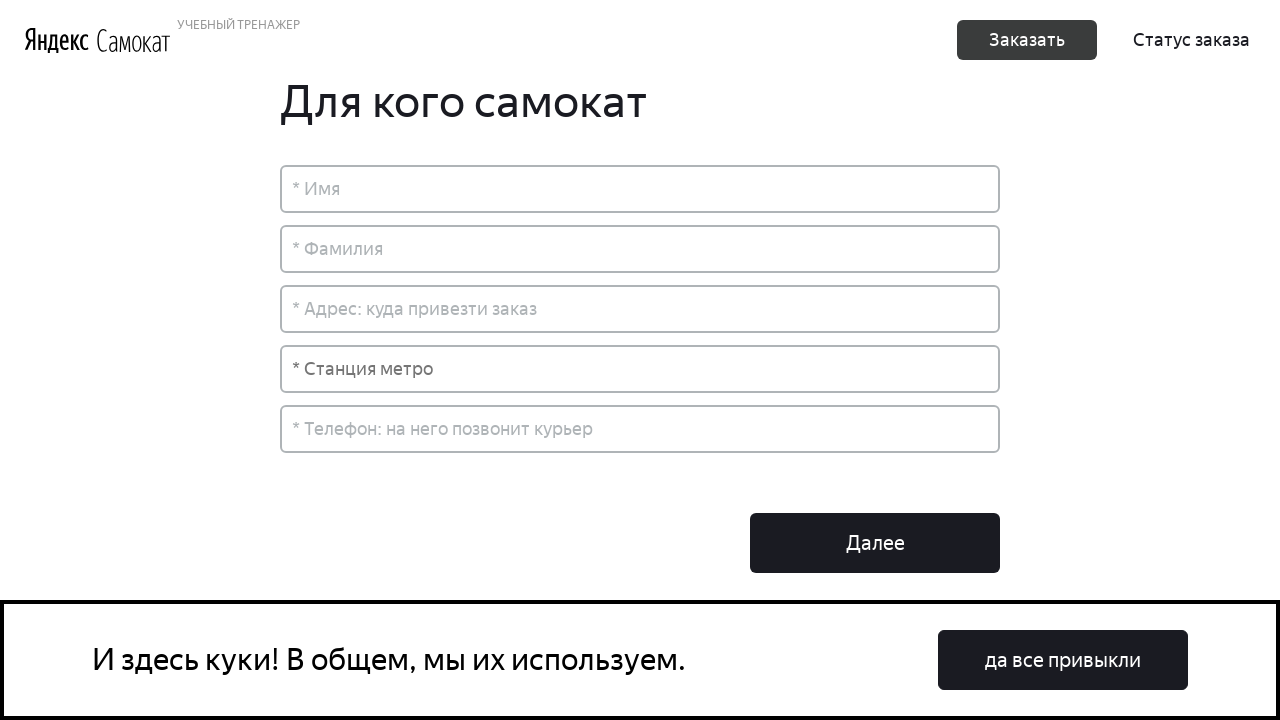